Tests radio button selection on the ParaBank admin page by finding all radio buttons and clicking the one with value "soap"

Starting URL: https://parabank.parasoft.com/parabank/admin.htm

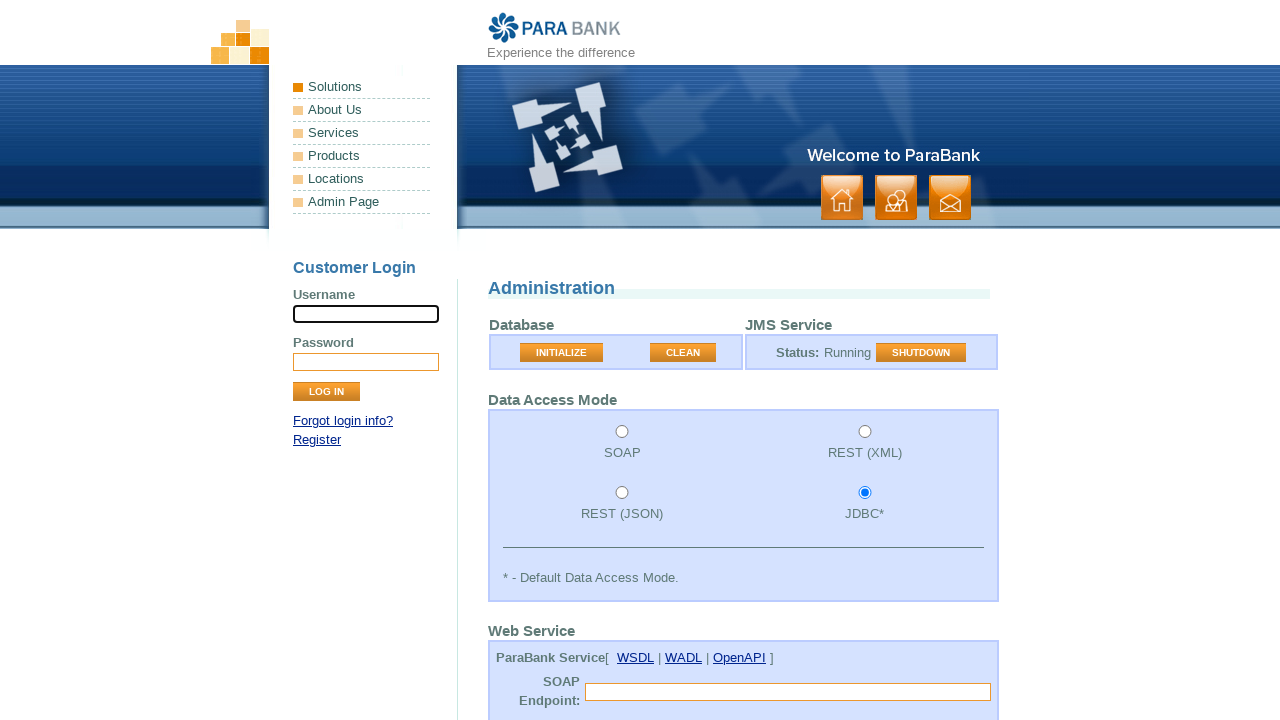

Clicked radio button with value 'soap' at (622, 432) on input[type='radio'][value='soap']
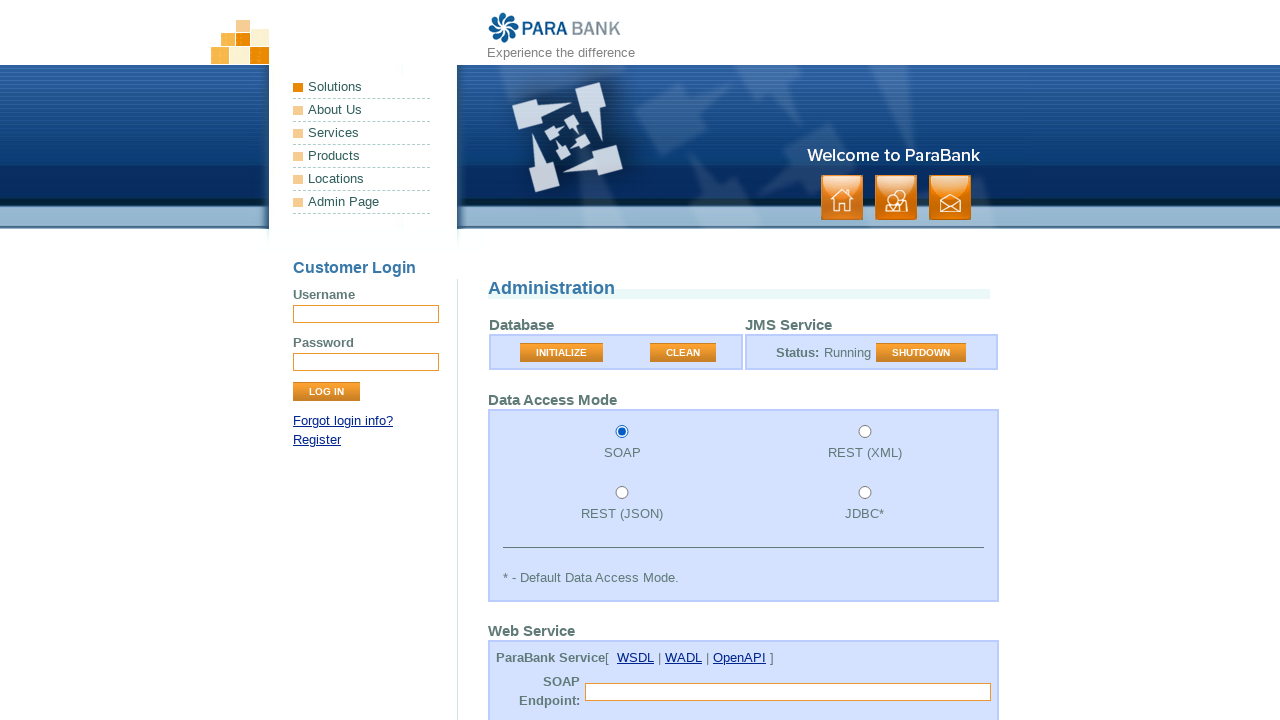

Verified radio button with value 'soap' is selected
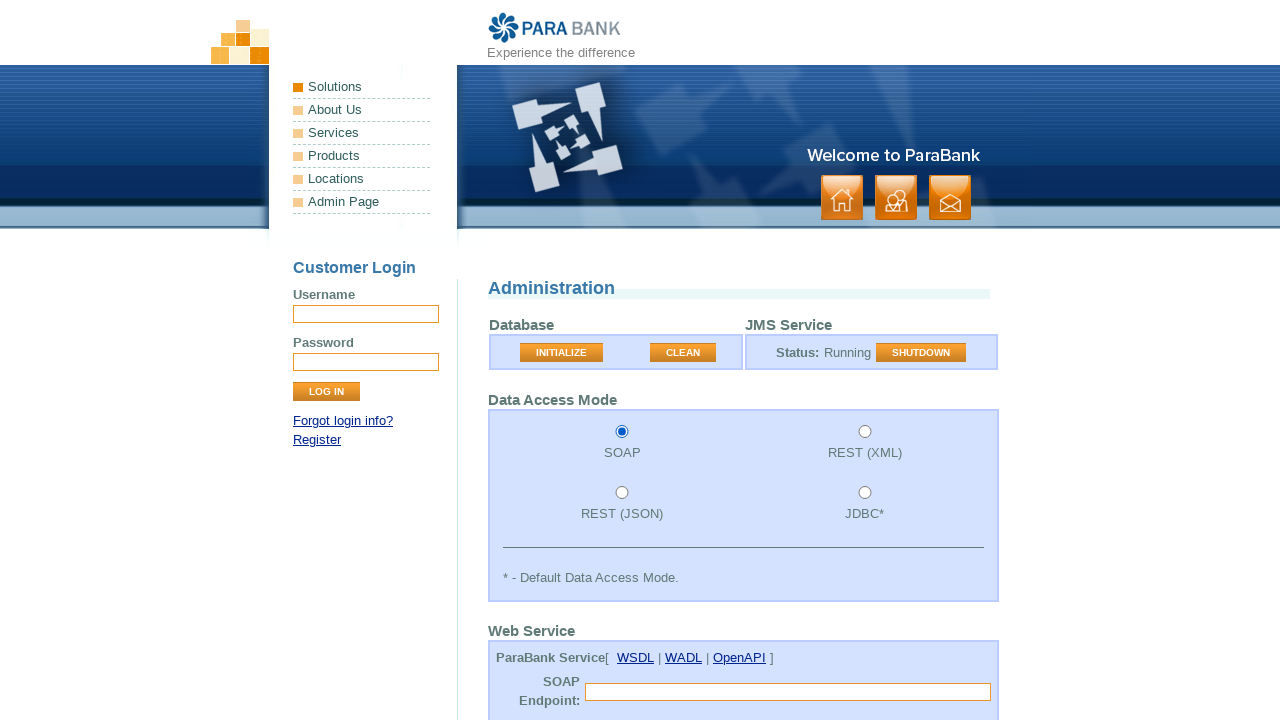

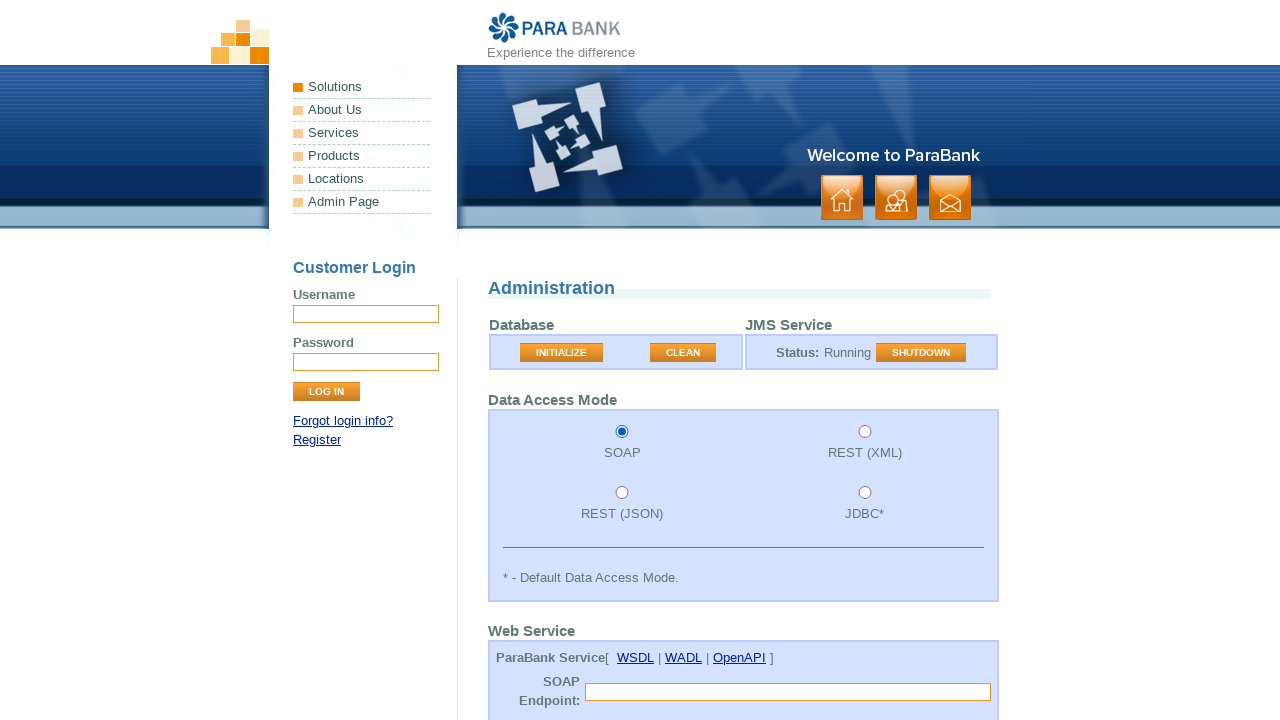